Navigates to the Selenium website and clicks on a link that contains specific class attributes using OR condition in XPath

Starting URL: https://www.selenium.dev/

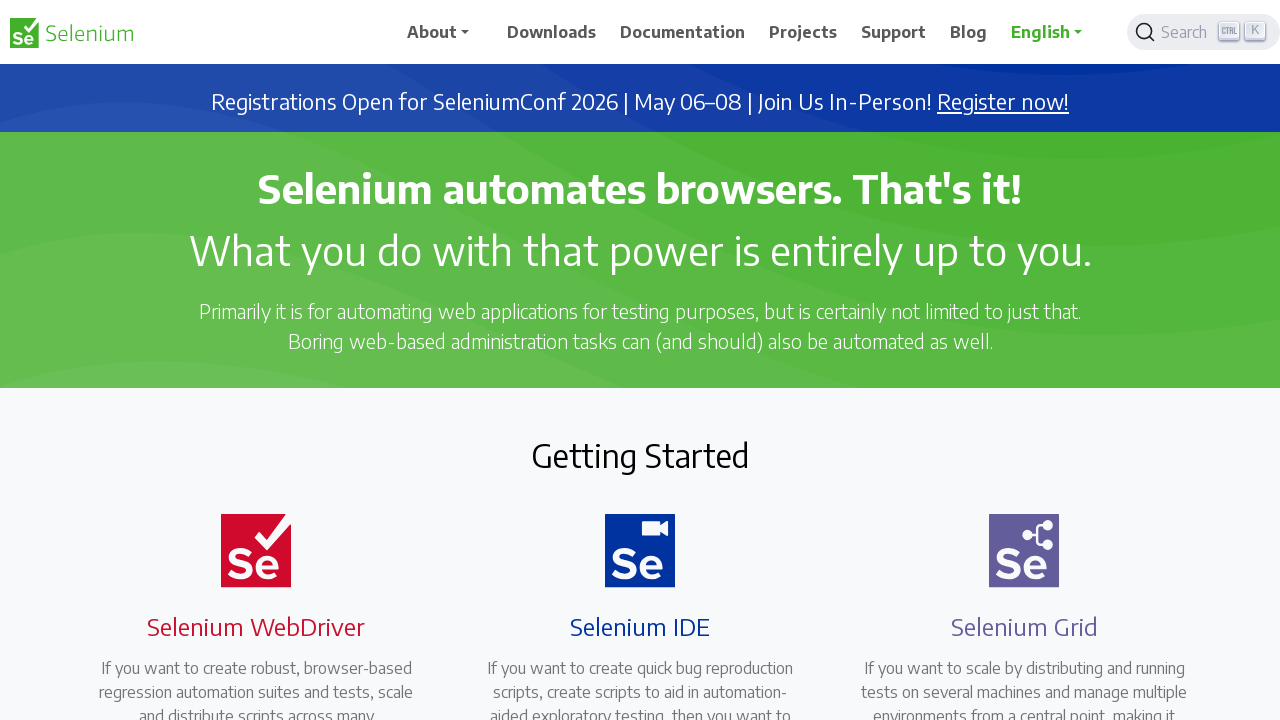

Navigated to Selenium website
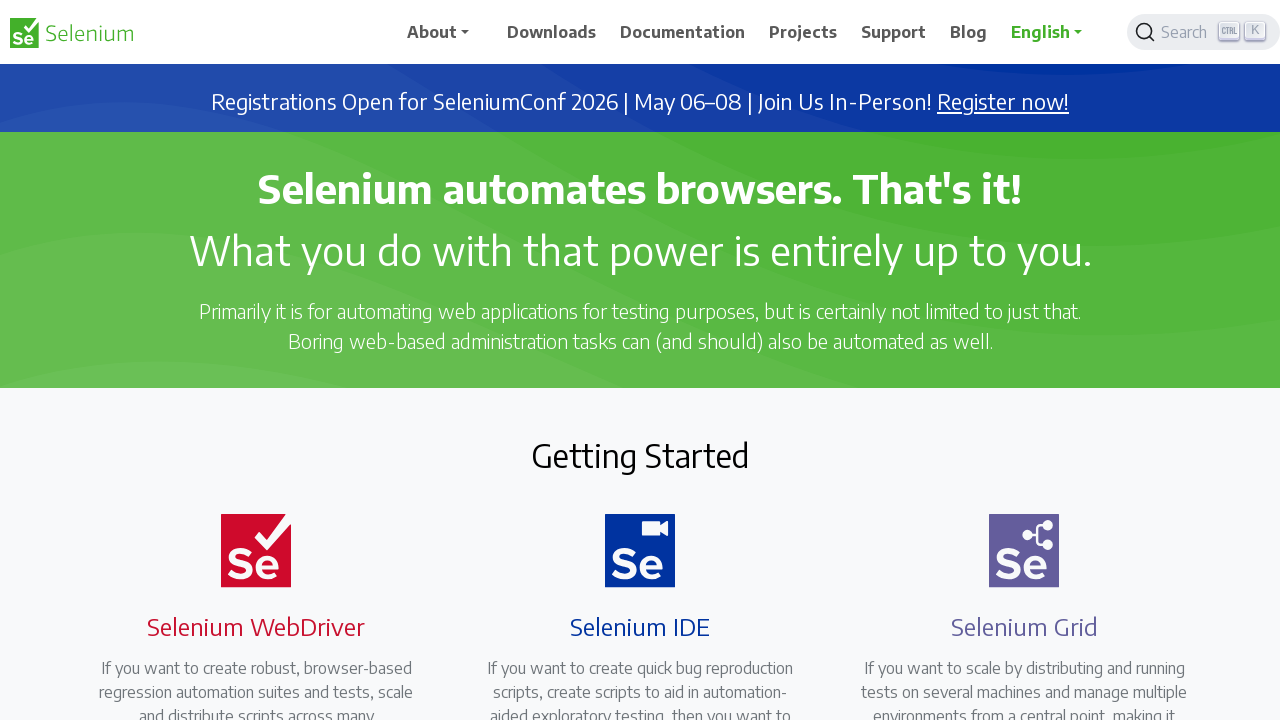

Clicked link with class containing 'webdriver', 'ide', or 'grid' using OR condition in XPath at (244, 360) on xpath=//a[contains(@class,'webdriver') or contains(@class,'ide') or contains(@cl
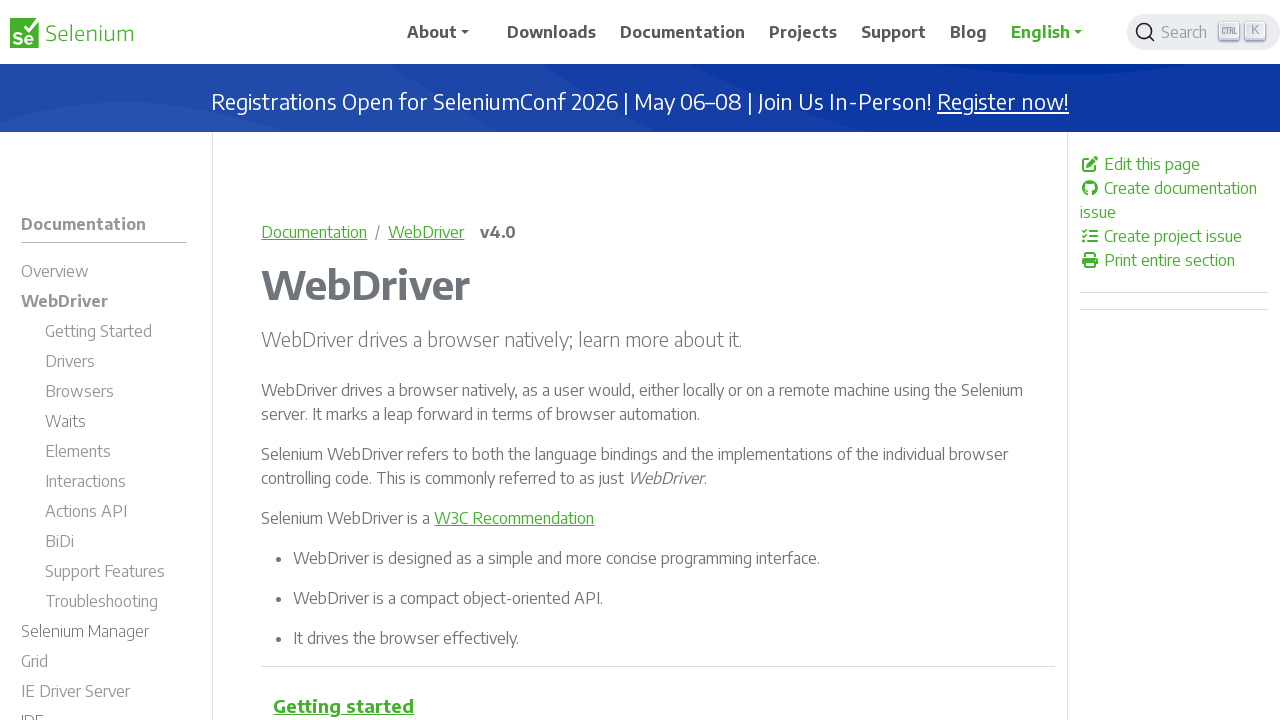

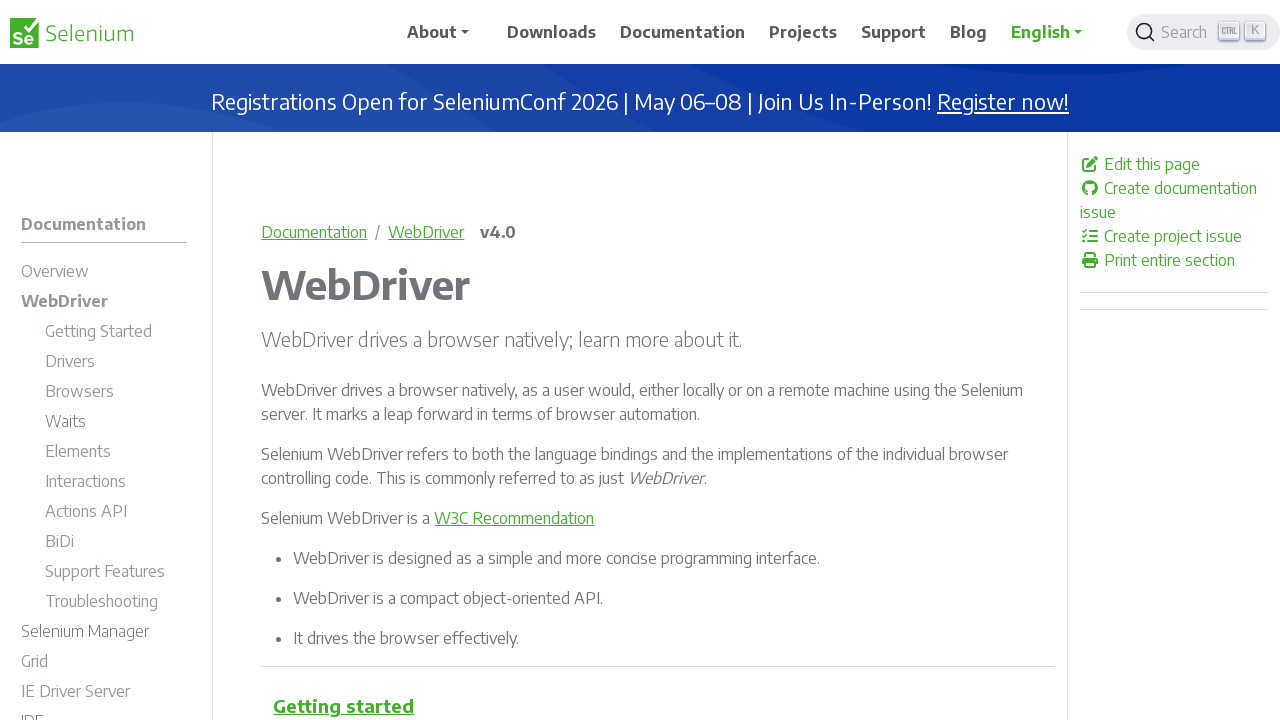